Clicks on products at specific indices using eq() equivalent, then reloads and clicks another

Starting URL: https://rahulshettyacademy.com/seleniumPractise/#/

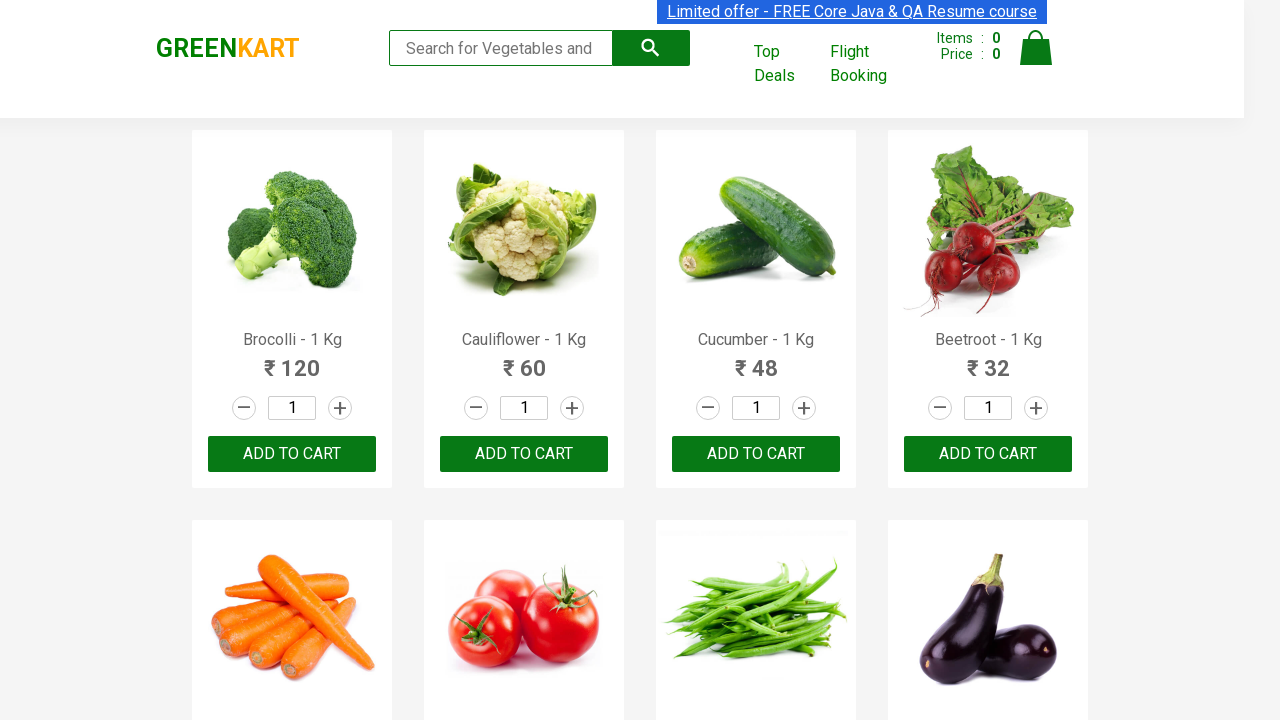

Waited for products to load on page
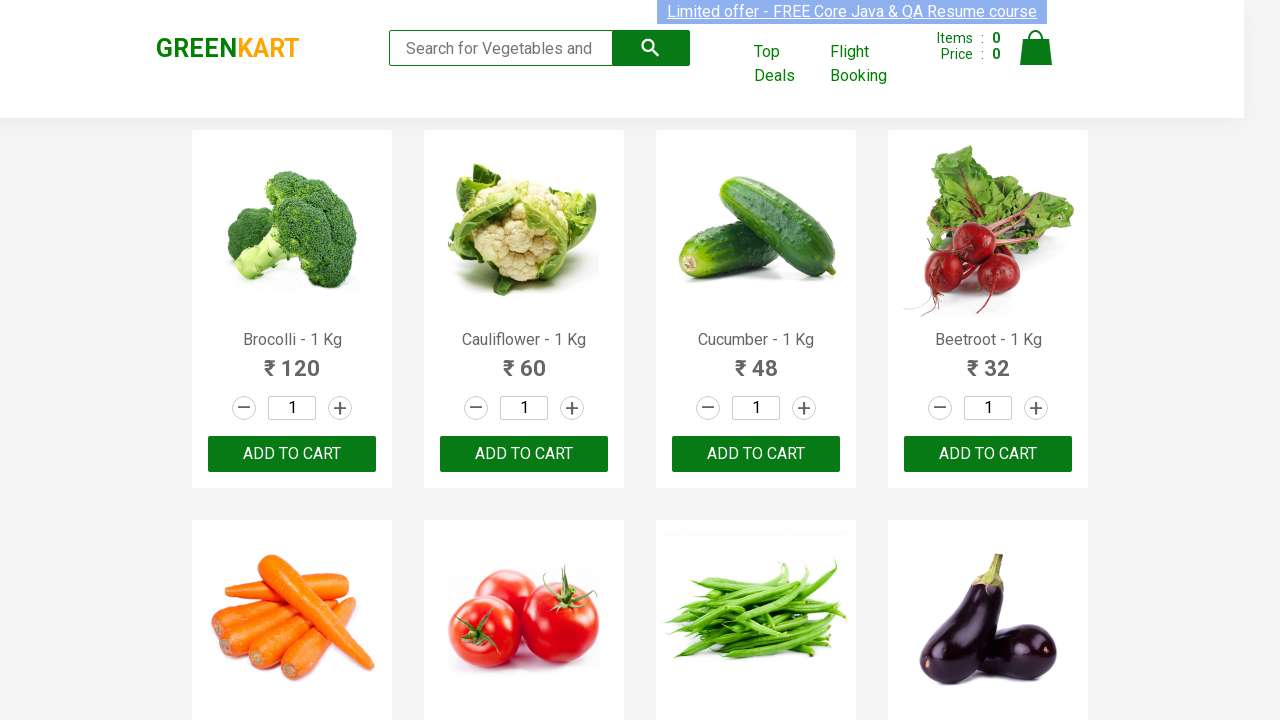

Clicked on second to last product using nth(-2) at (292, 424) on .products .product >> nth=-2
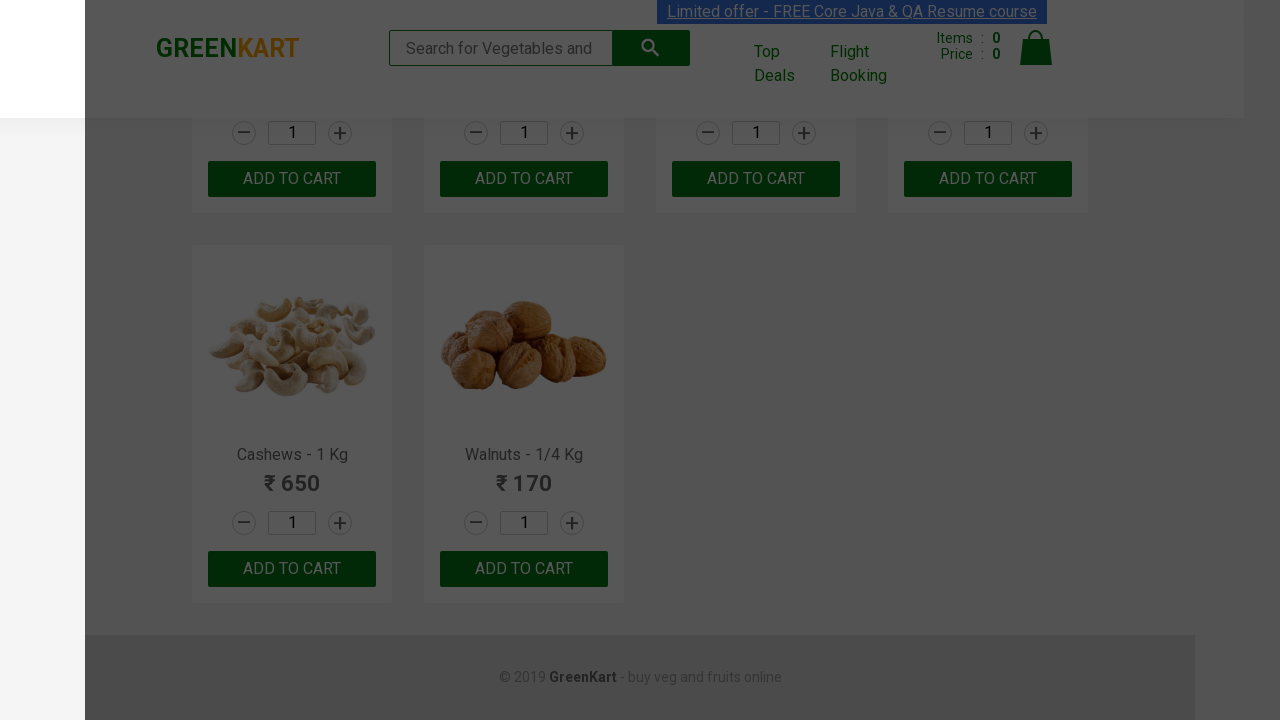

Reloaded the page
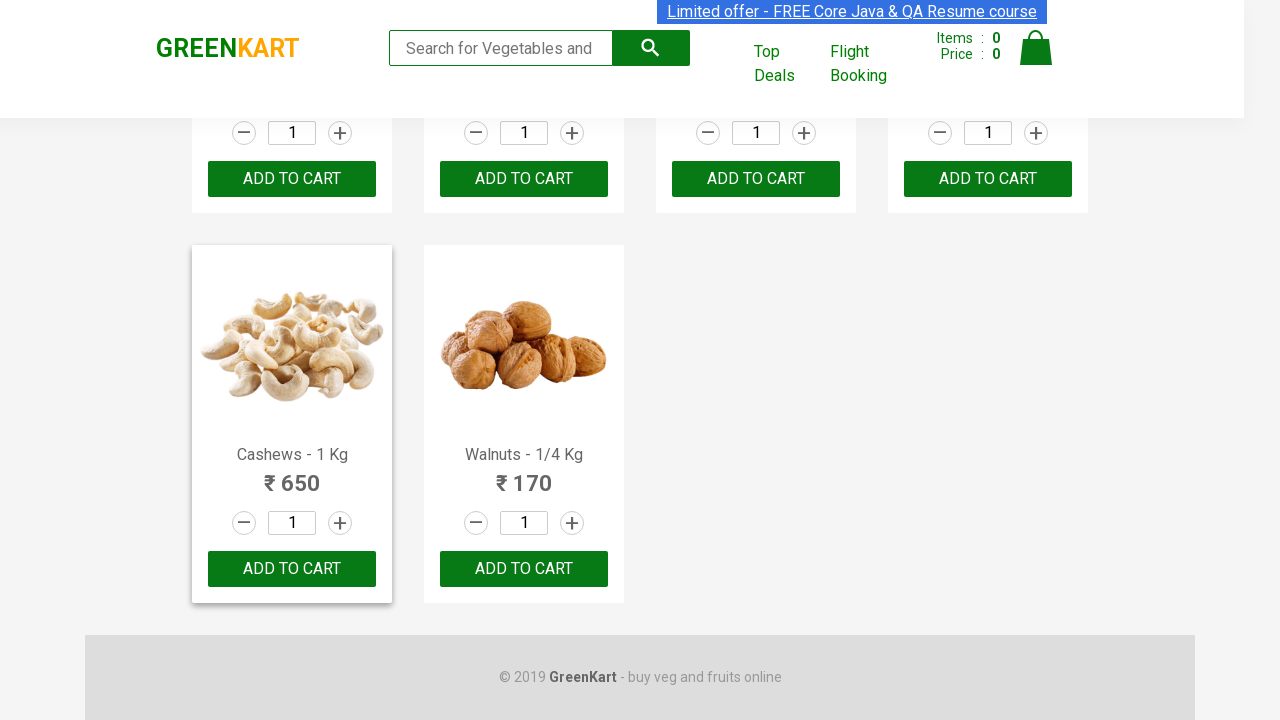

Waited for products to load after reload
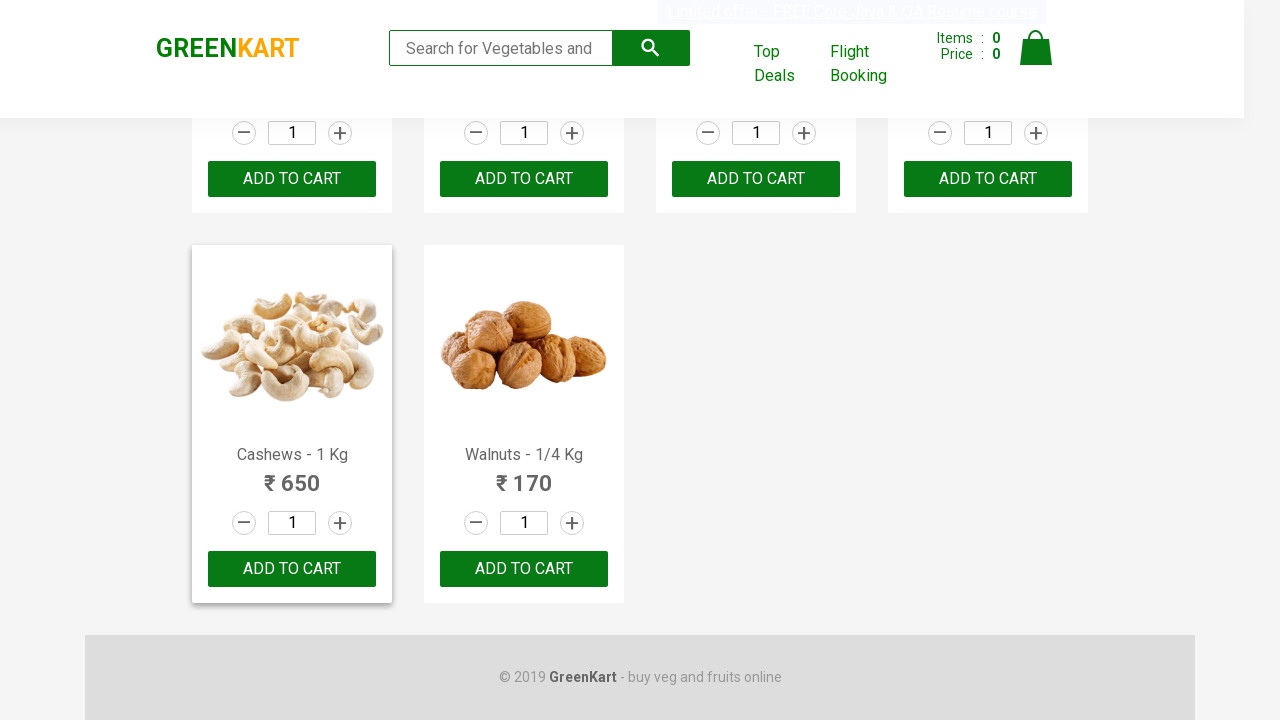

Clicked on third product using nth(2) at (756, 309) on .products .product >> nth=2
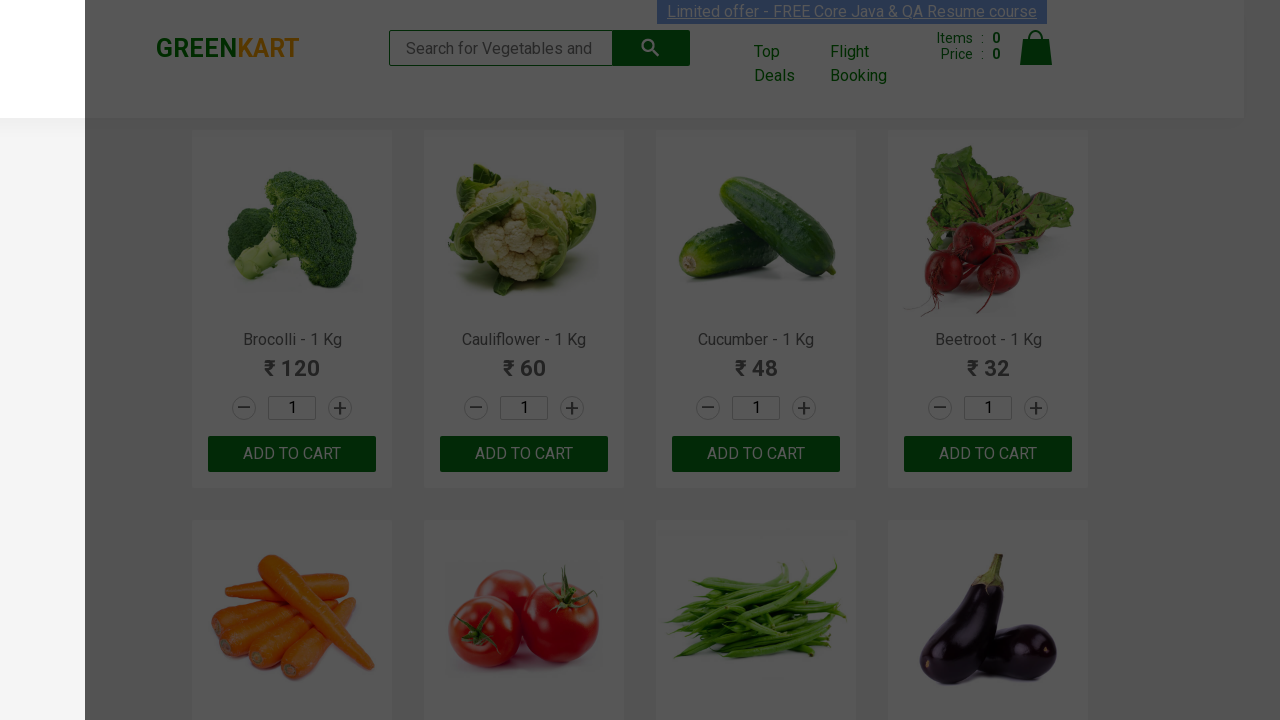

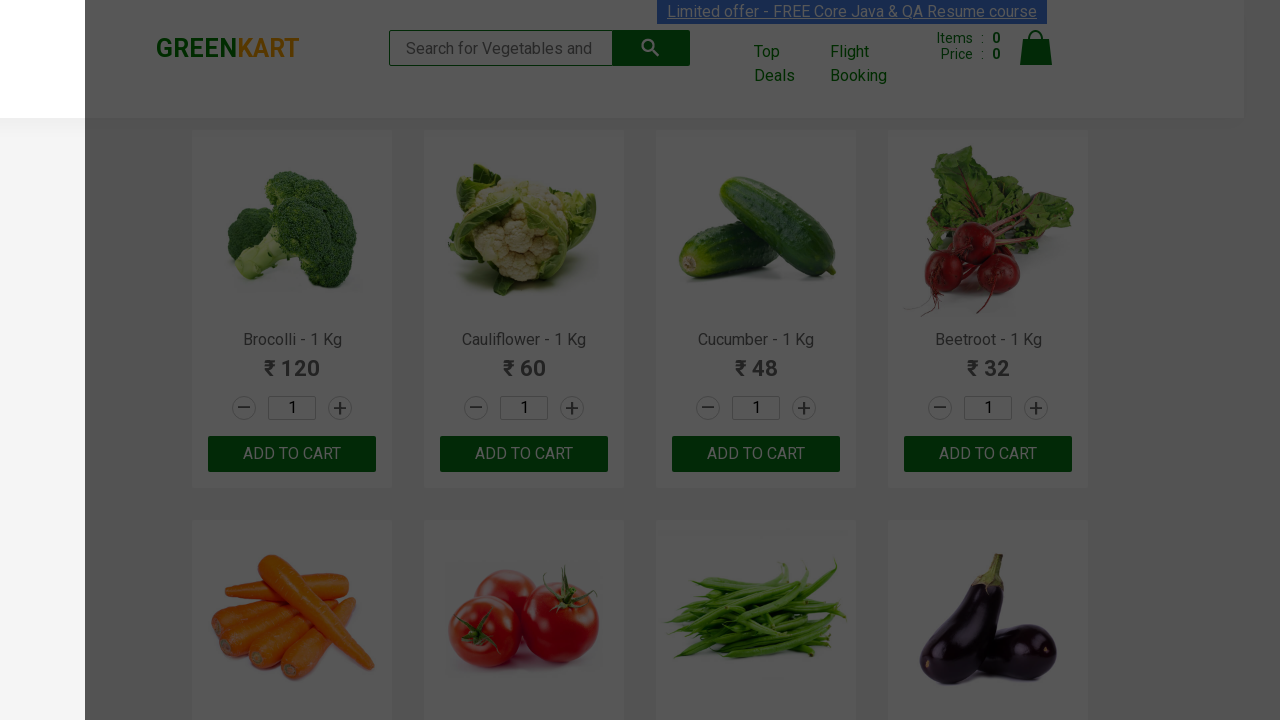